Navigates to DemoQA homepage and verifies the presence of a header icon/image element

Starting URL: https://demoqa.com/

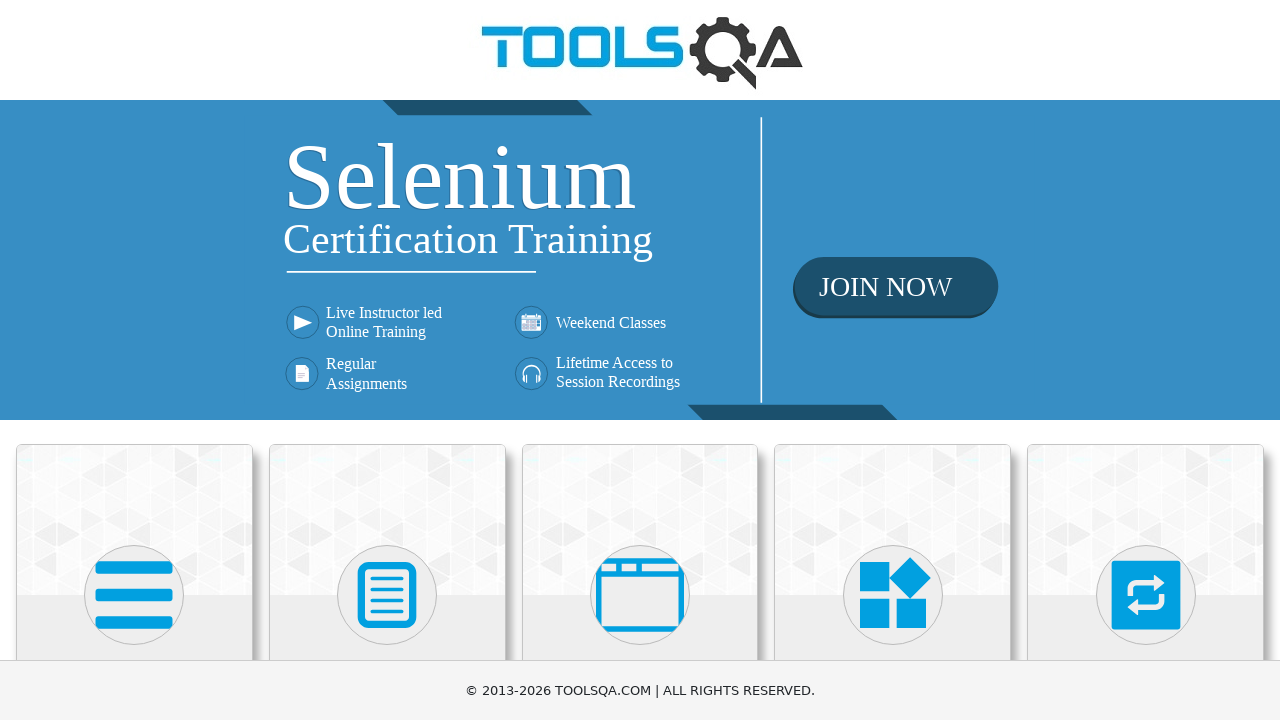

Navigated to DemoQA homepage
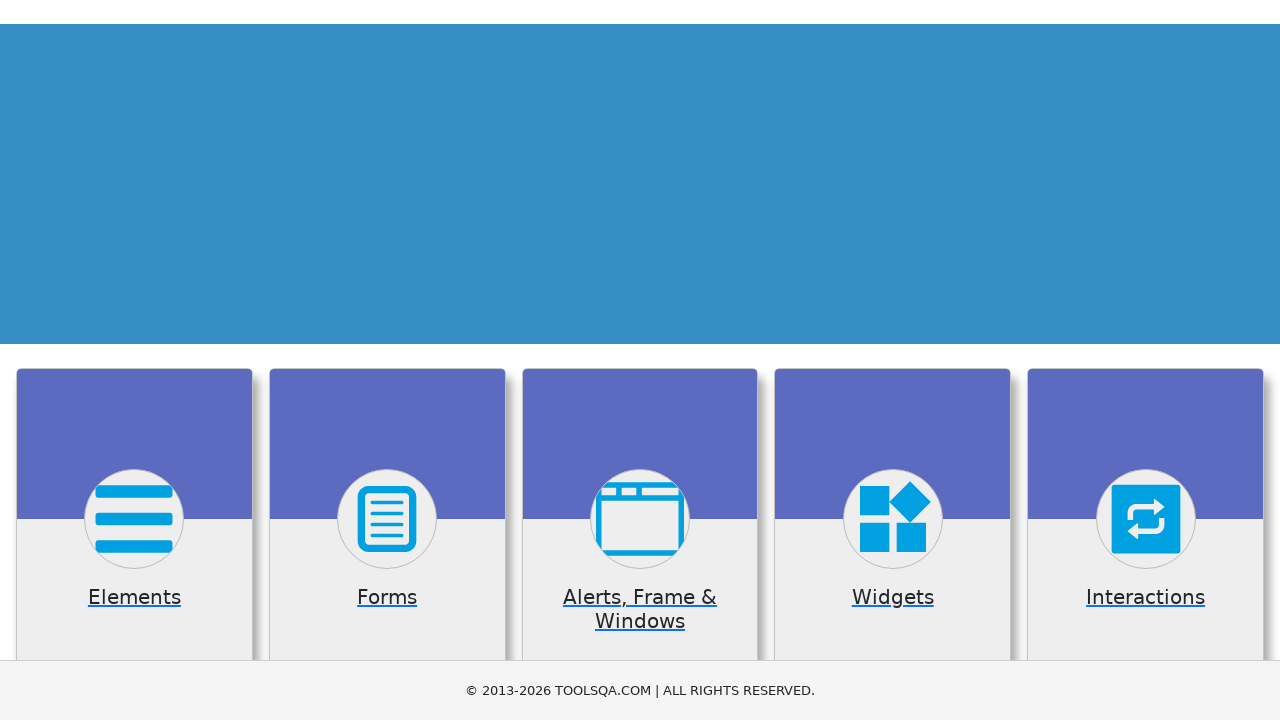

Located header icon element with selector 'header > a > img1'
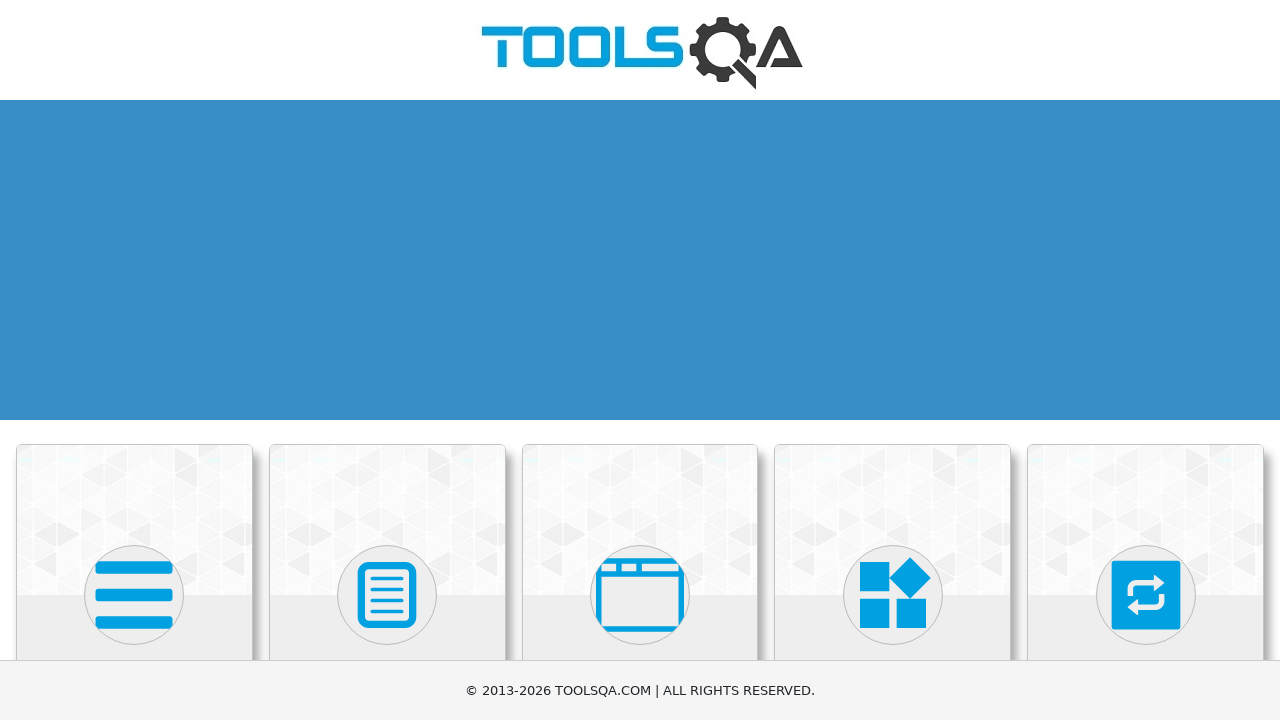

Header icon element not found - count is 0
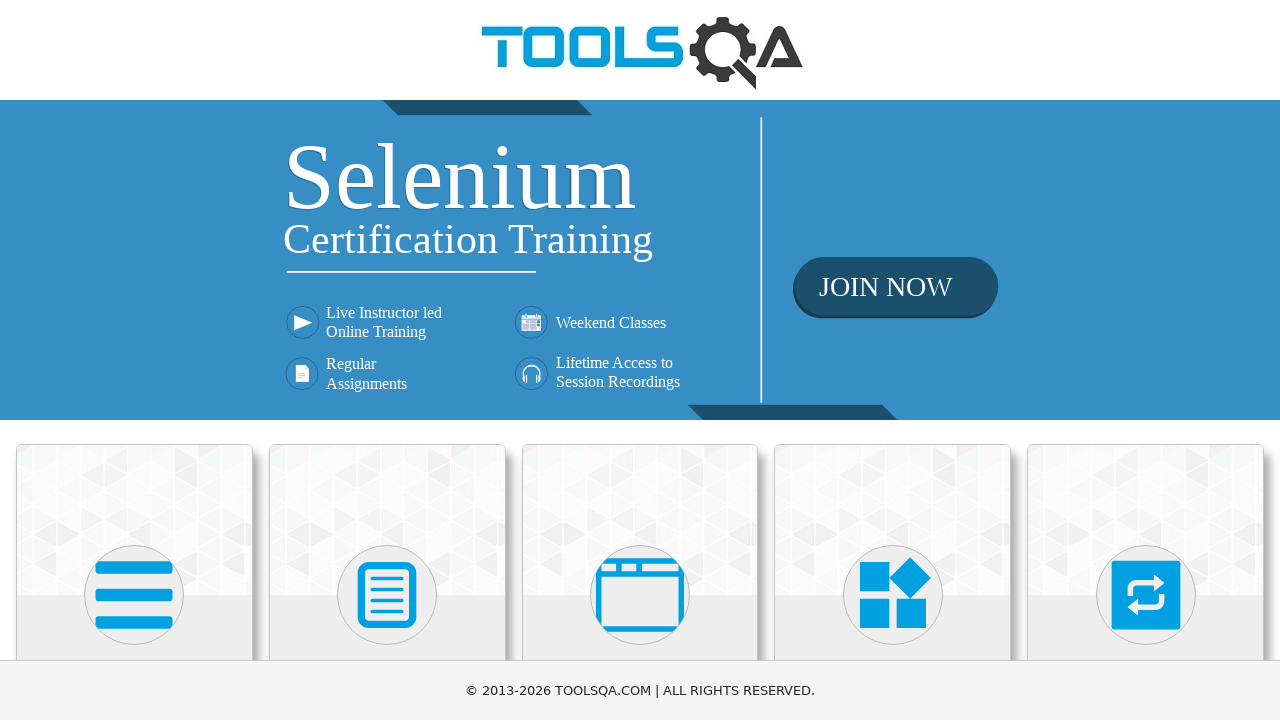

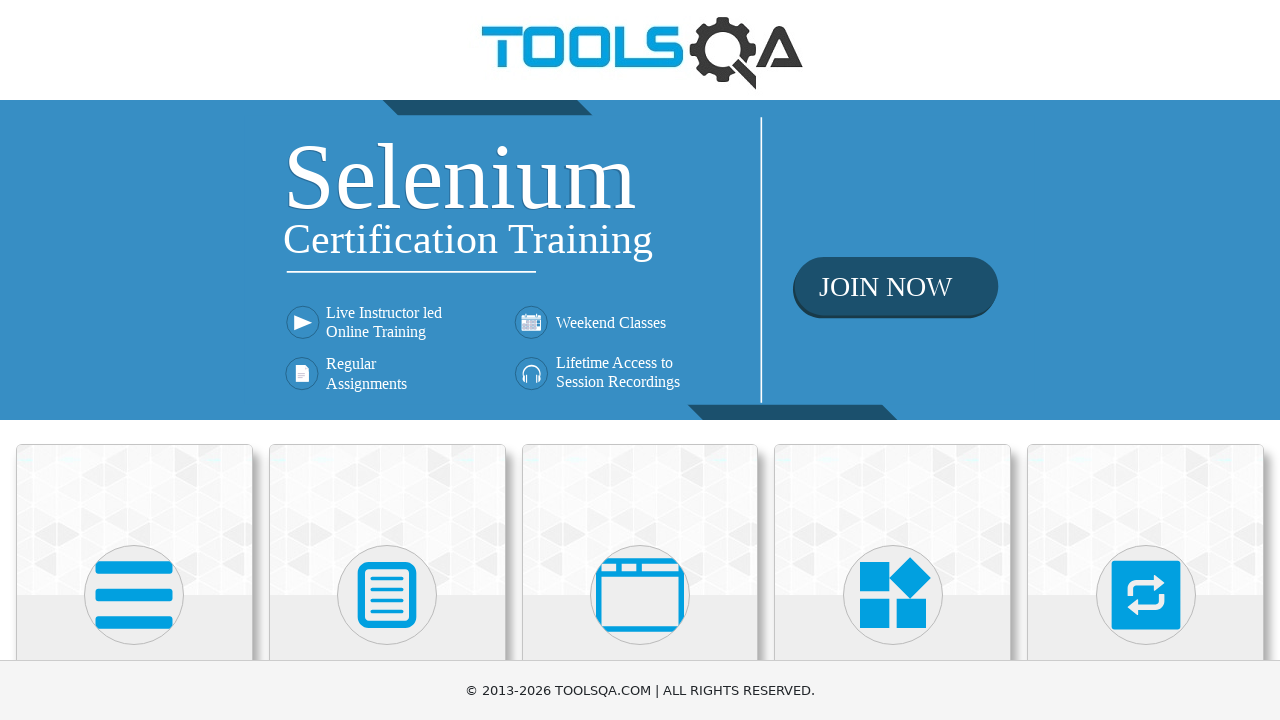